Tests dropdown menu functionality by selecting an option from a car selection dropdown using visible text

Starting URL: https://automationtesting.co.uk/dropdown.html

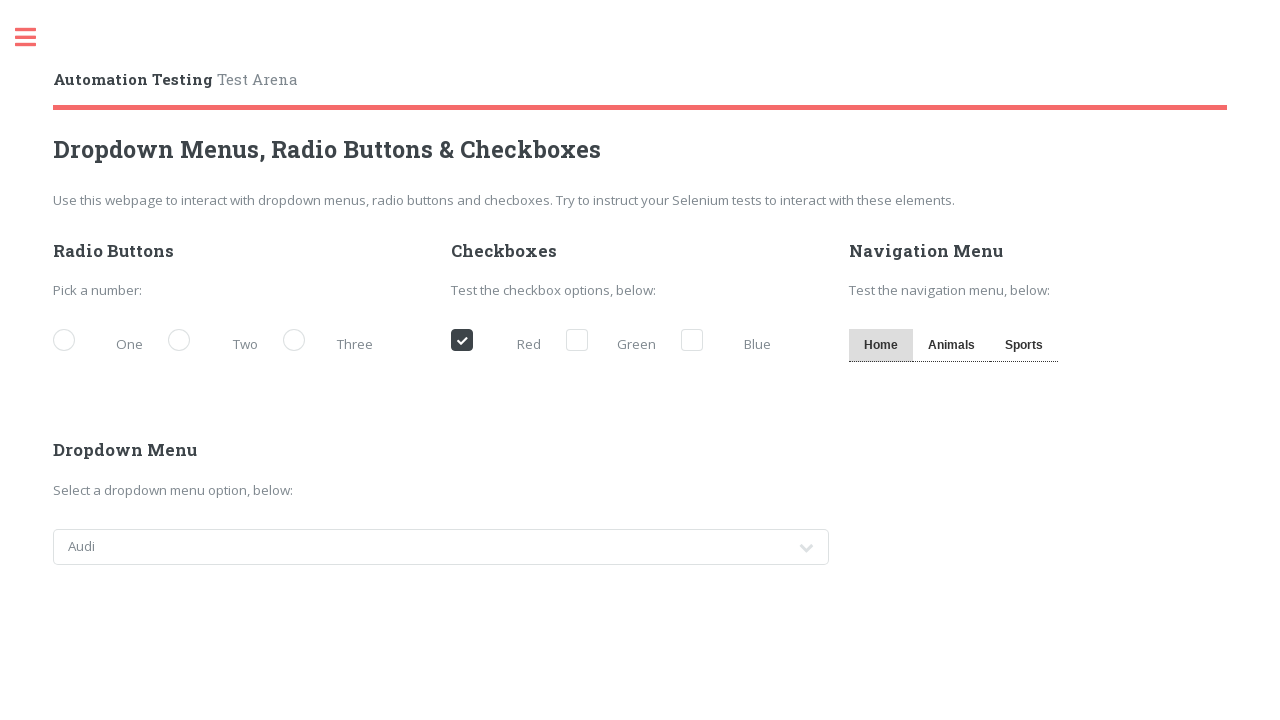

Navigated to dropdown menu test page
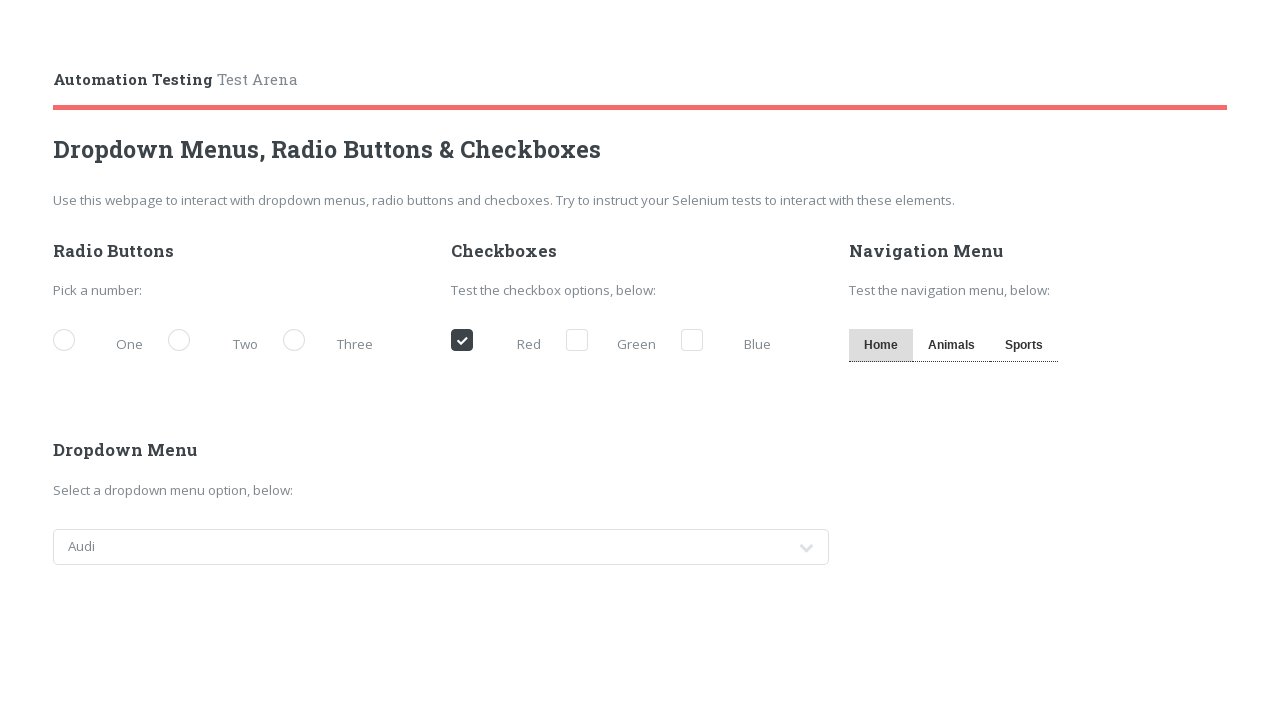

Selected 'BMW' from the cars dropdown menu on select[name='cars']
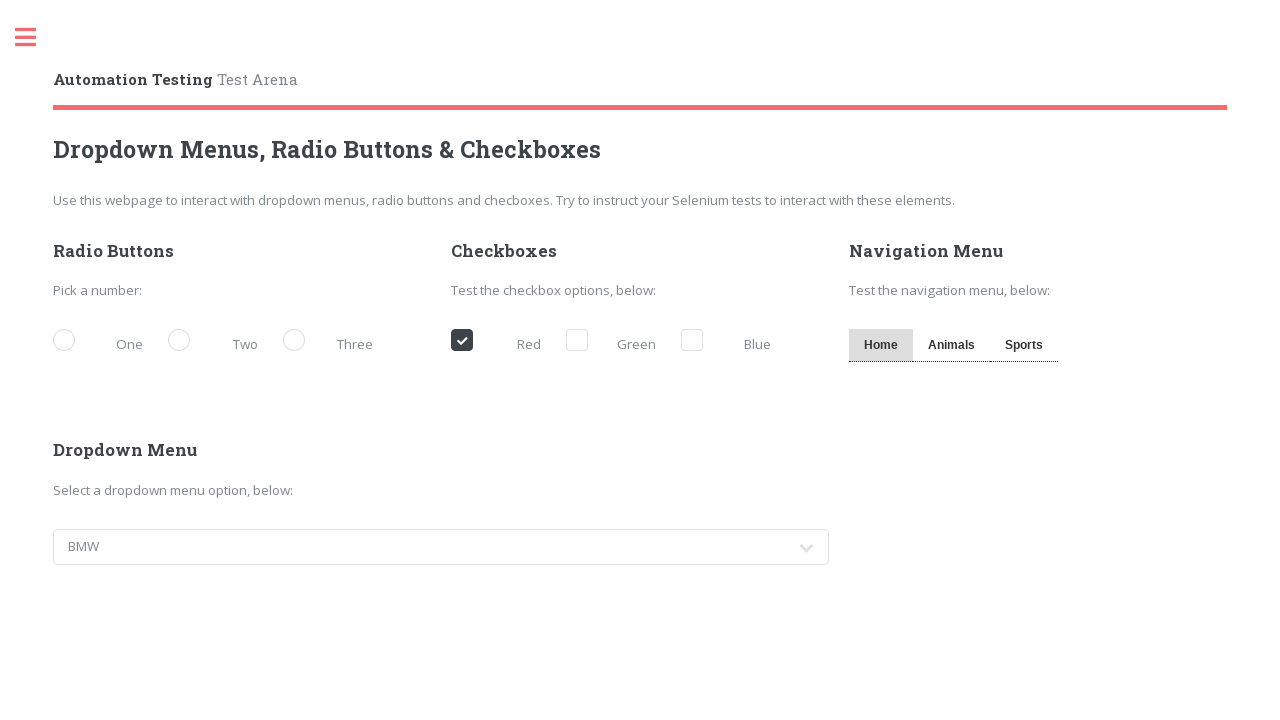

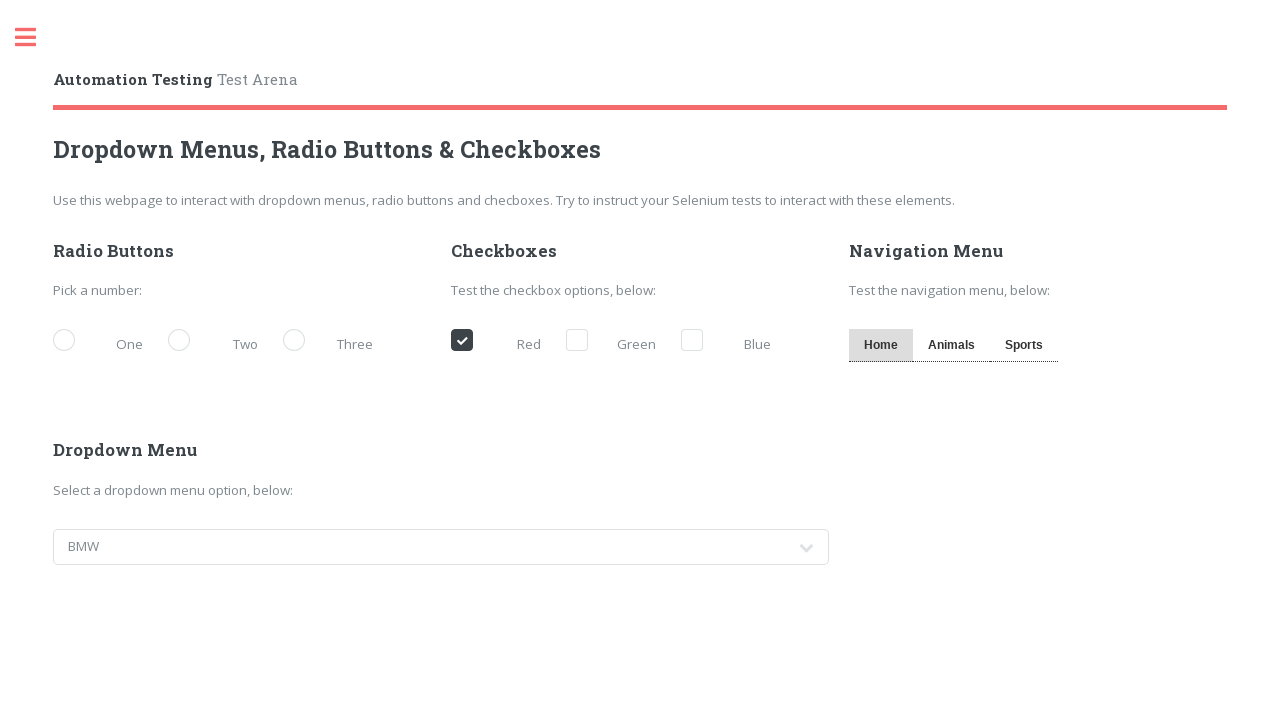